Tests mortgage calculator by clearing and entering a new home value in the form field

Starting URL: https://www.mortgagecalculator.org

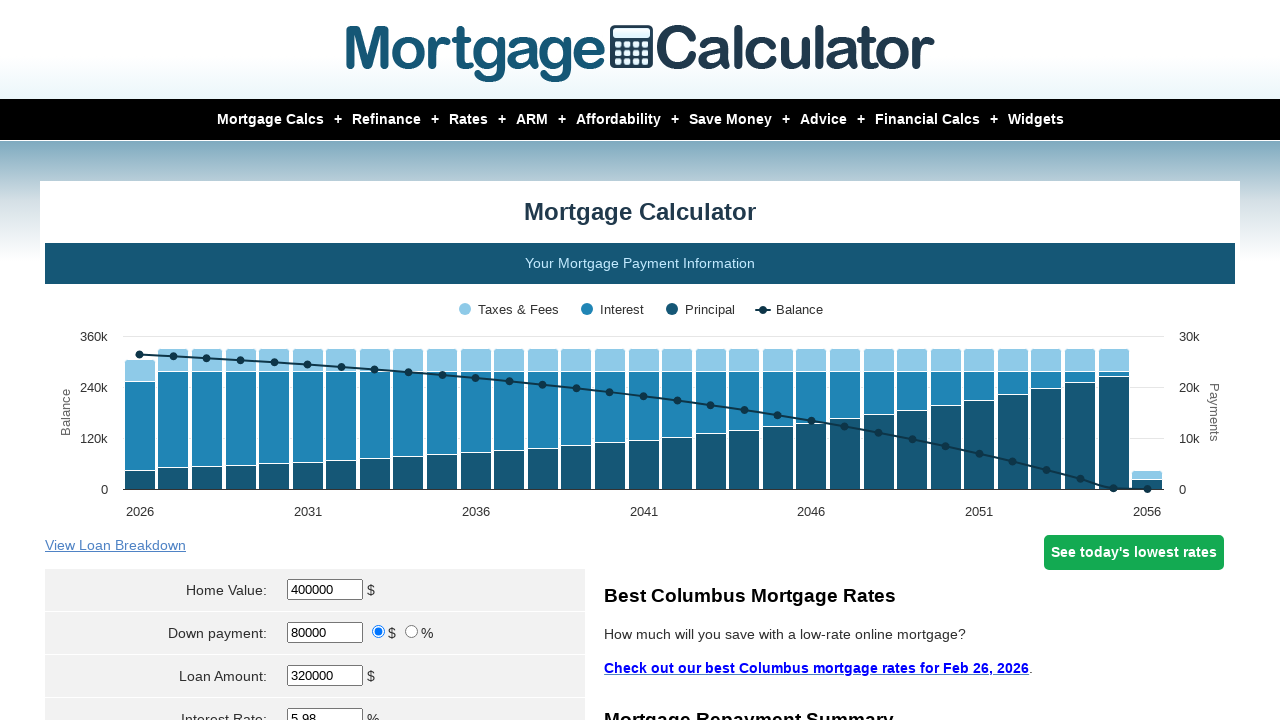

Located home value input field
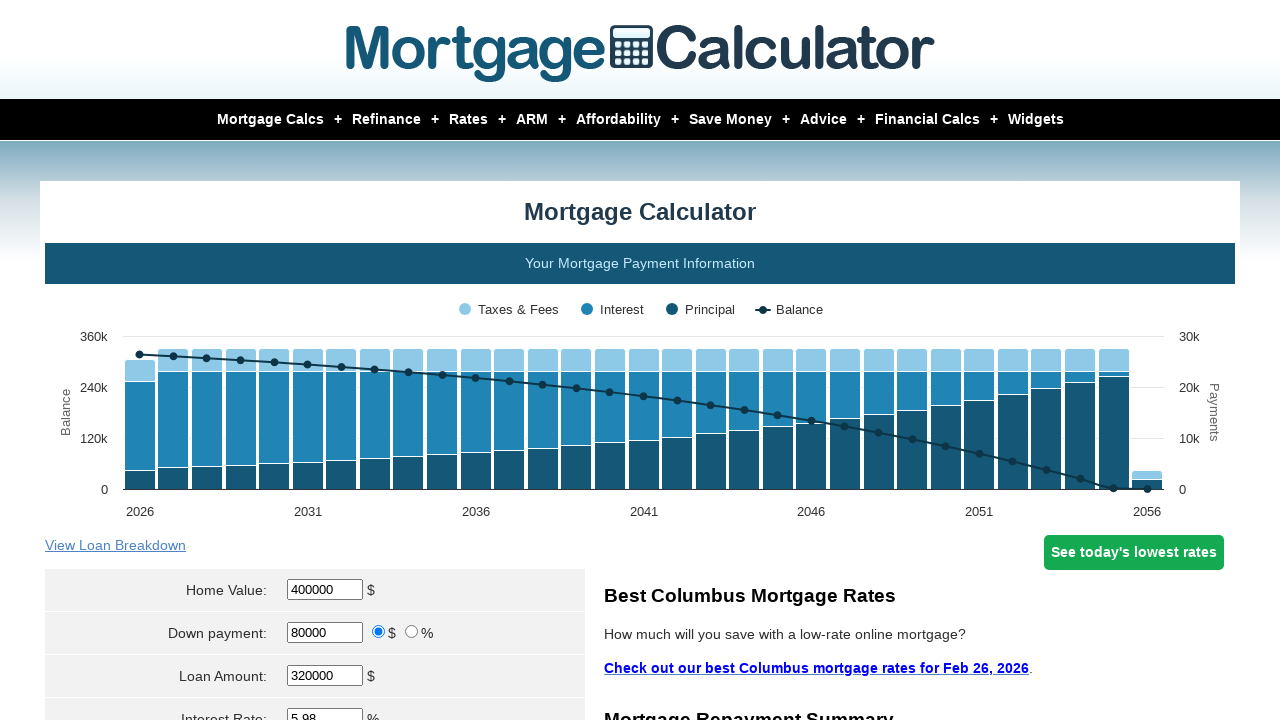

Cleared existing value from home value field on #homeval
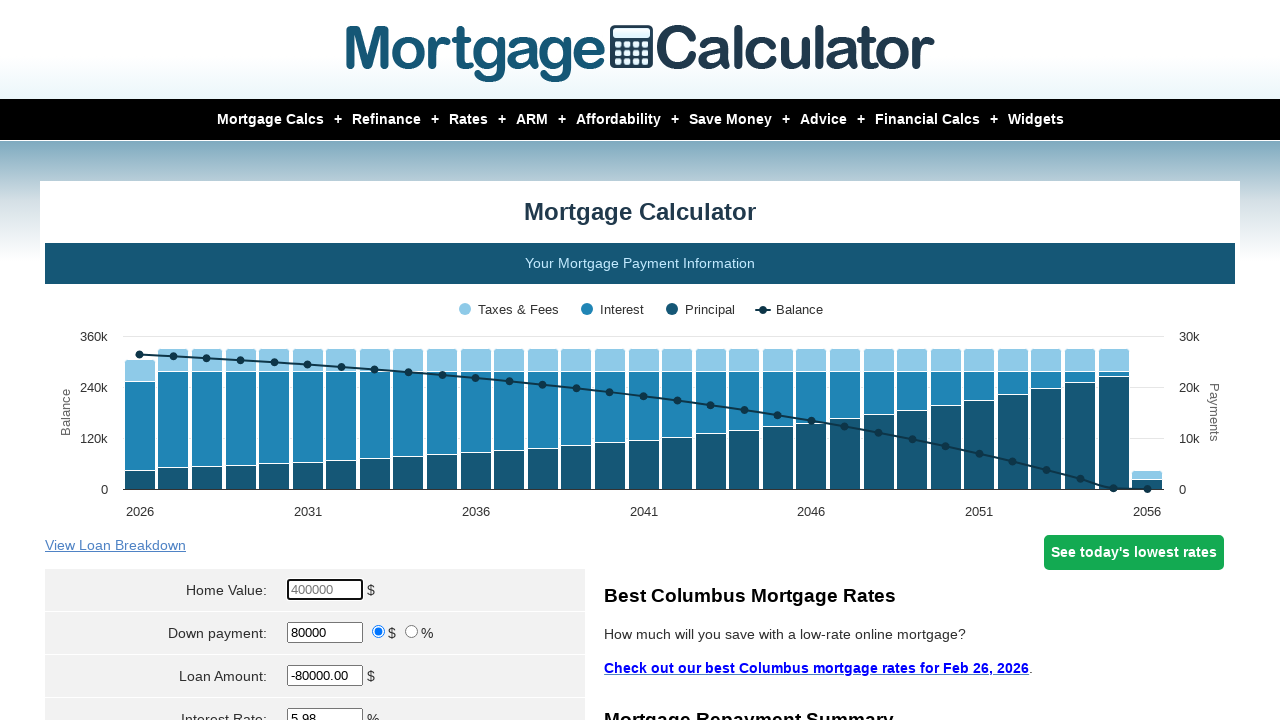

Entered new home value of 950000 in the mortgage calculator form on #homeval
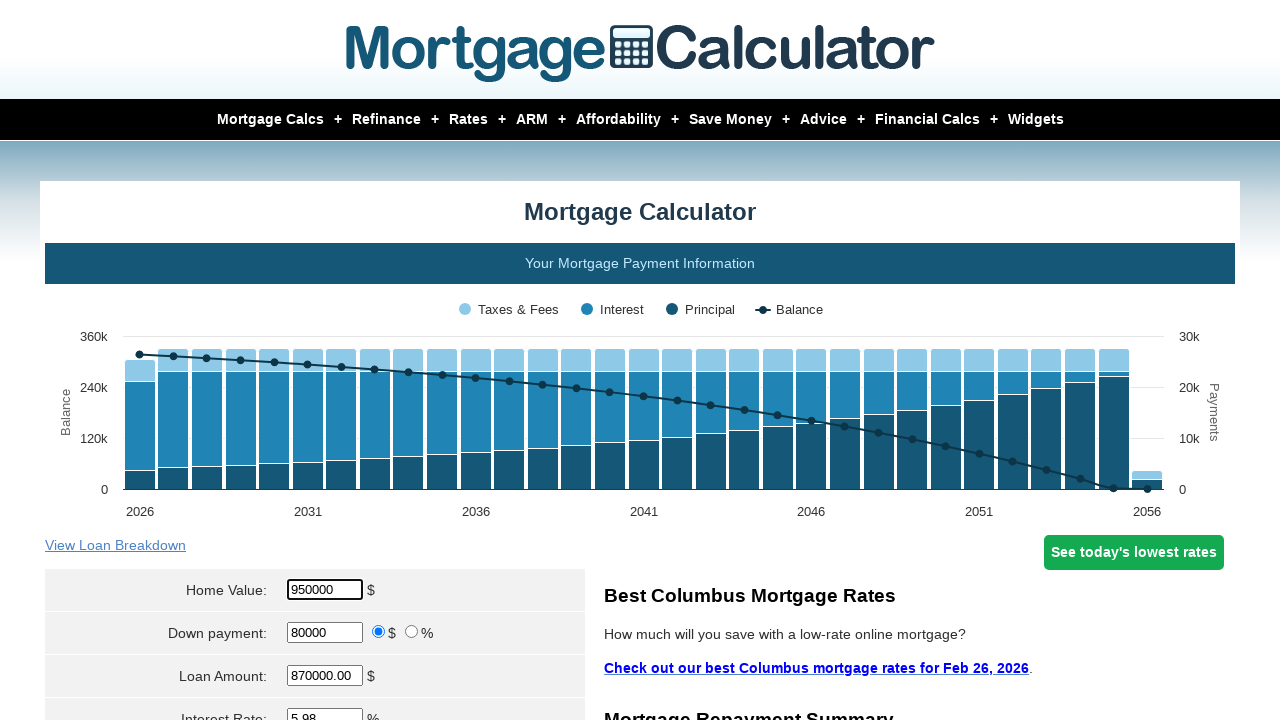

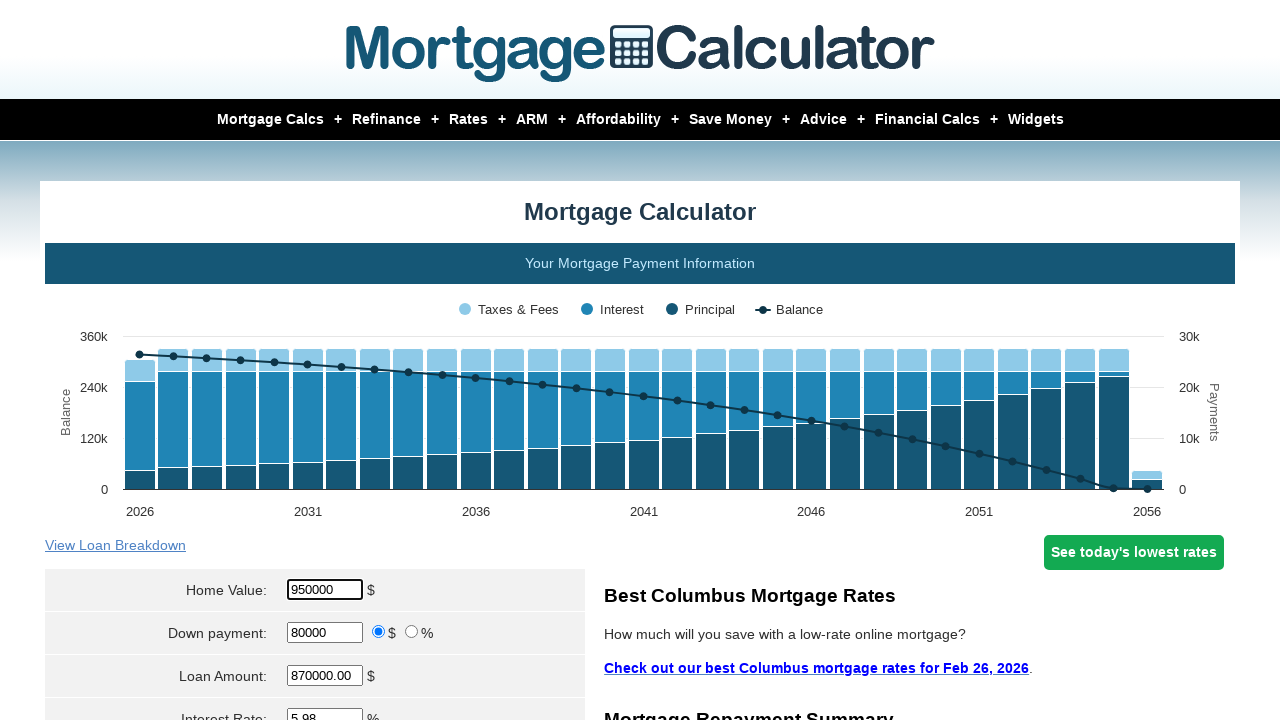